Tests browser navigation functionality by navigating to a different page, then using back, forward, and refresh browser controls

Starting URL: https://demoqa.com/

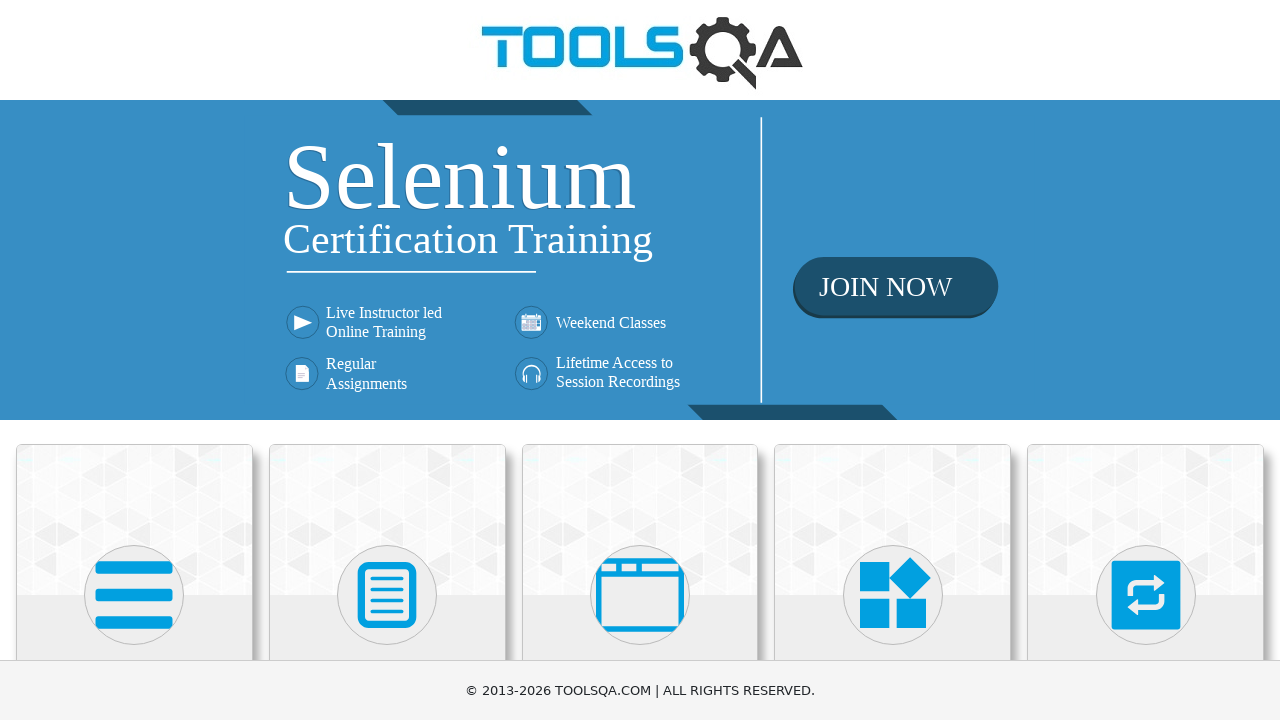

Navigated to links page at https://demoqa.com/links
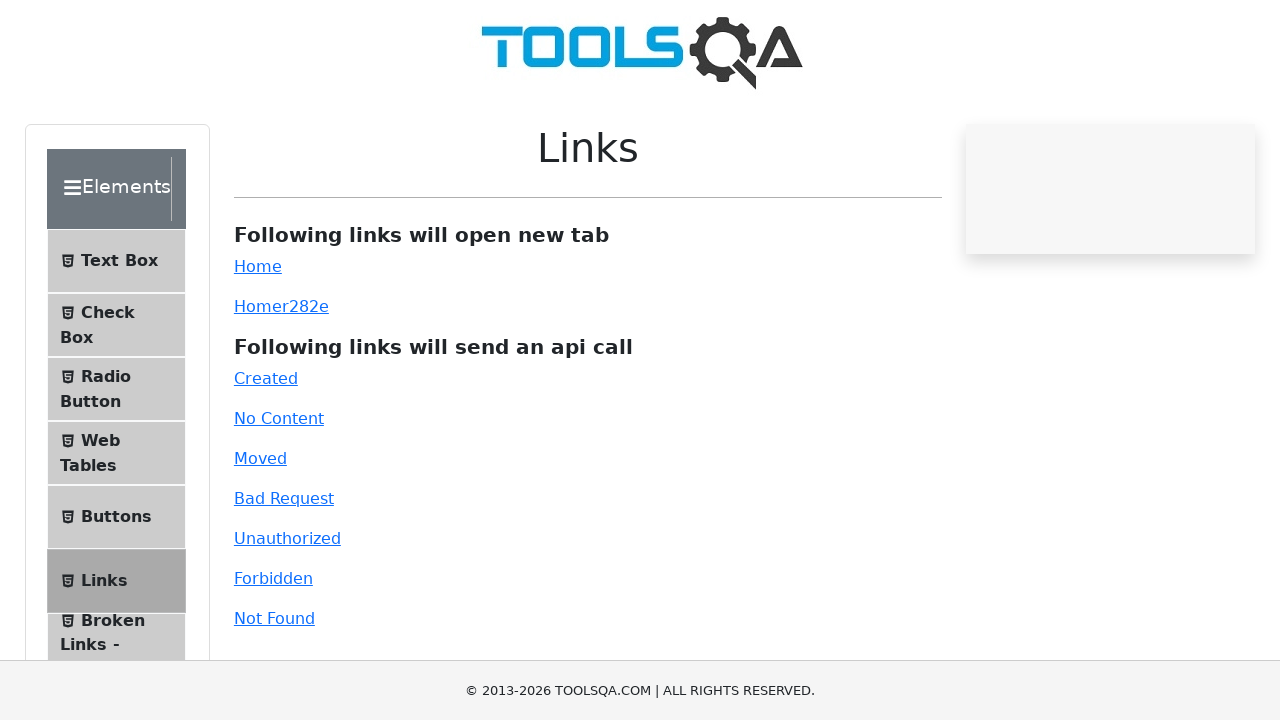

Navigated back to previous page
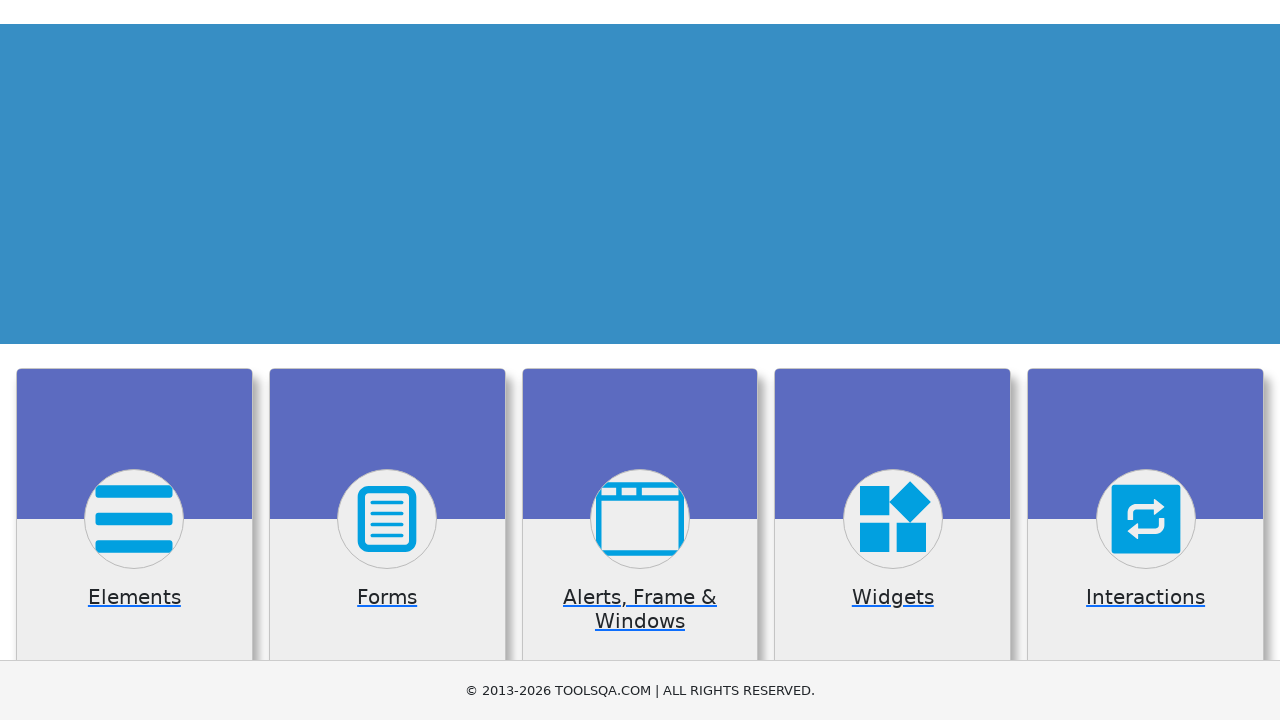

Navigated forward to links page again
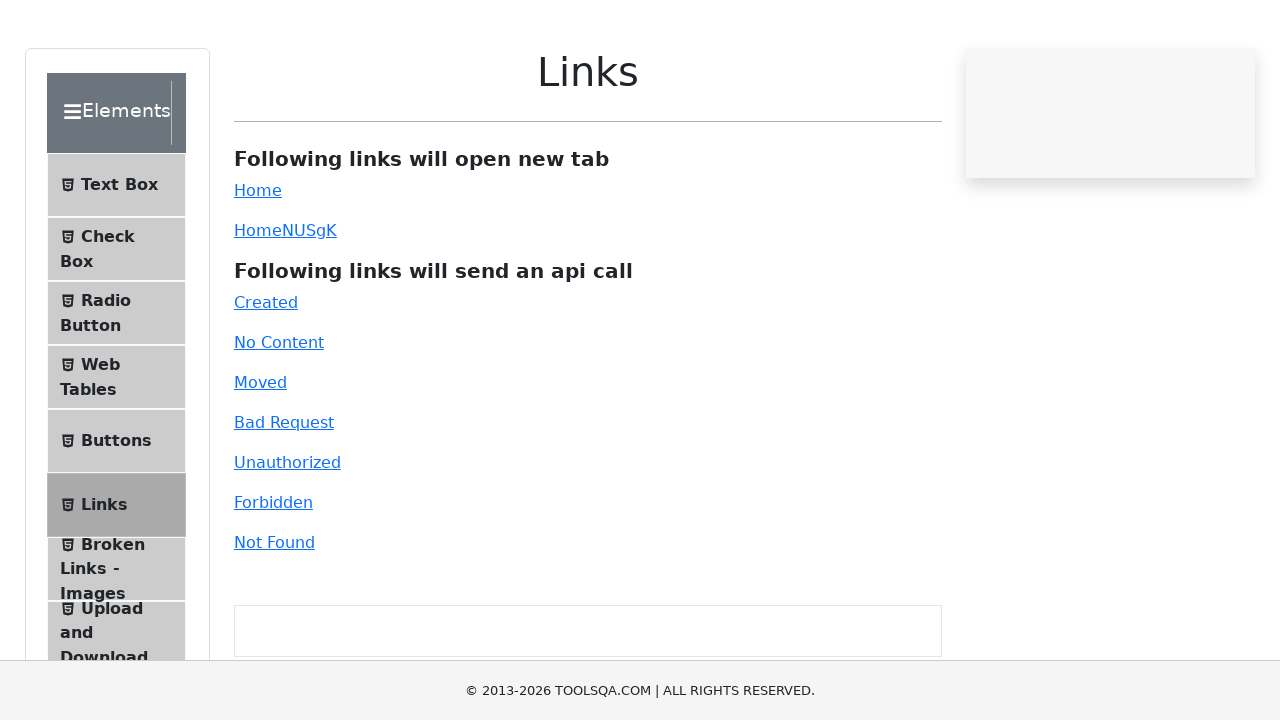

Refreshed the current page
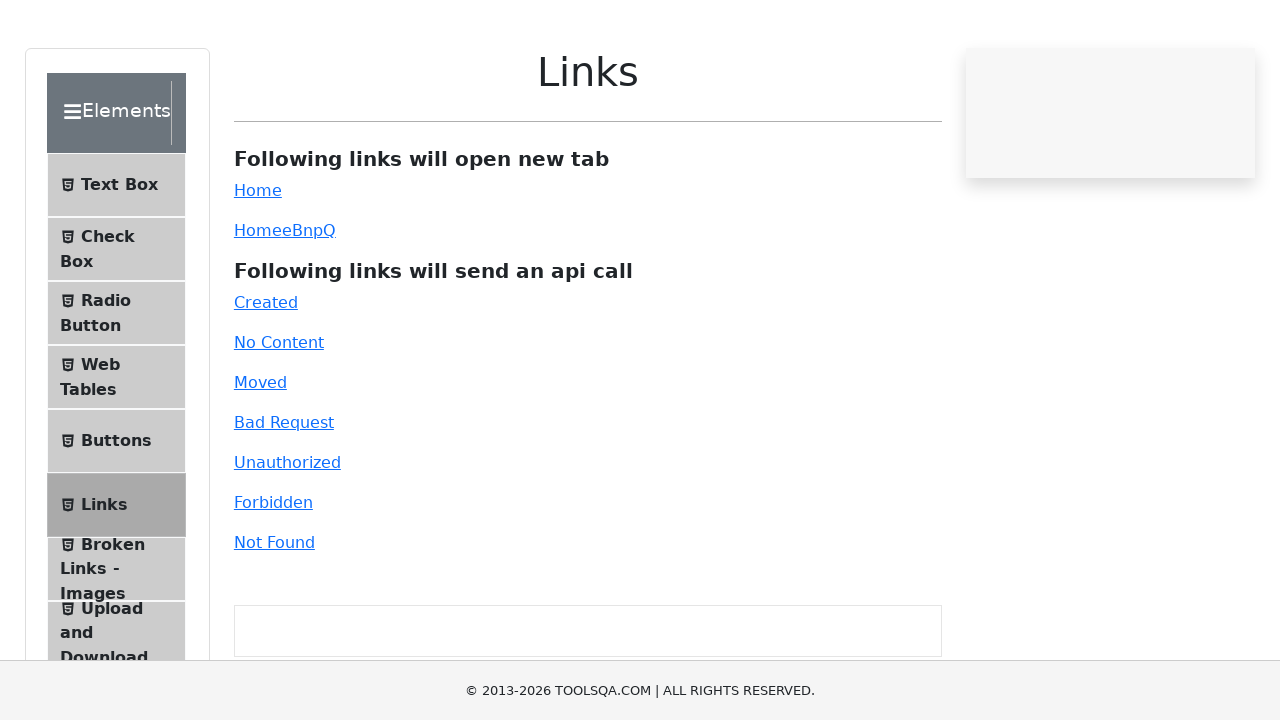

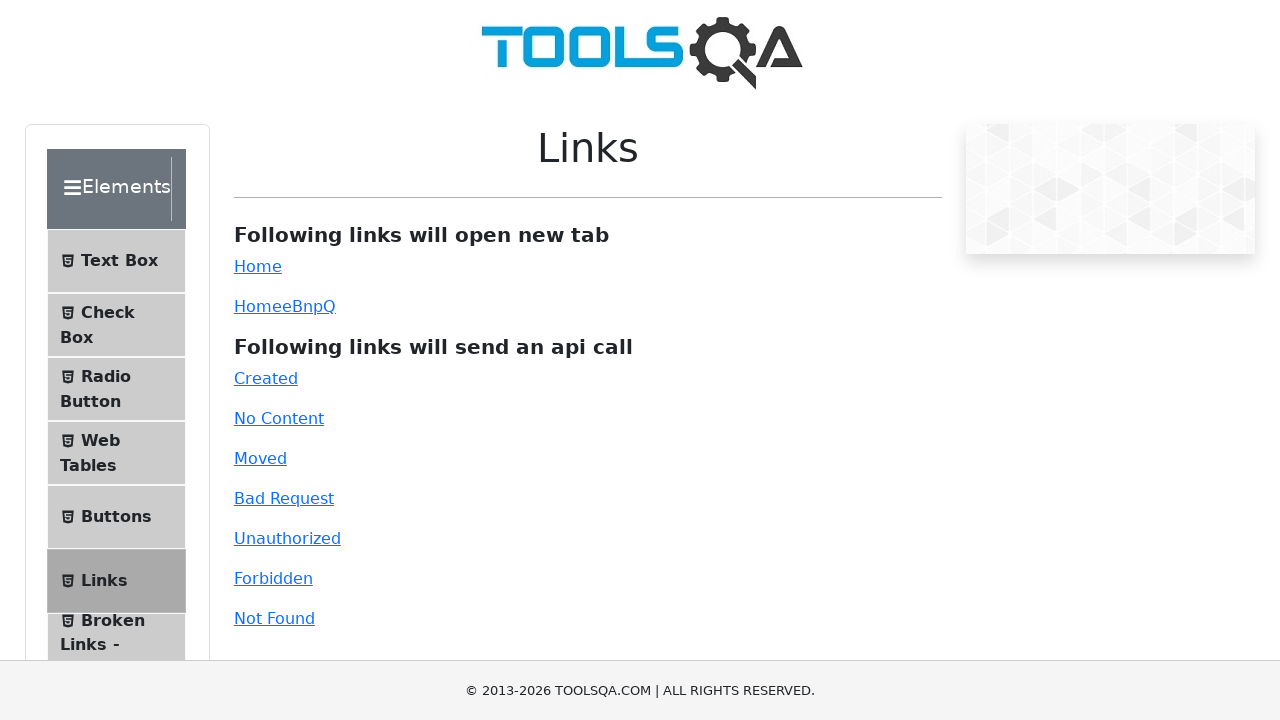